Tests the complete checkout flow on an e-commerce website by adding an item to cart, filling out shipping information, and completing the purchase

Starting URL: https://danube-web.shop/

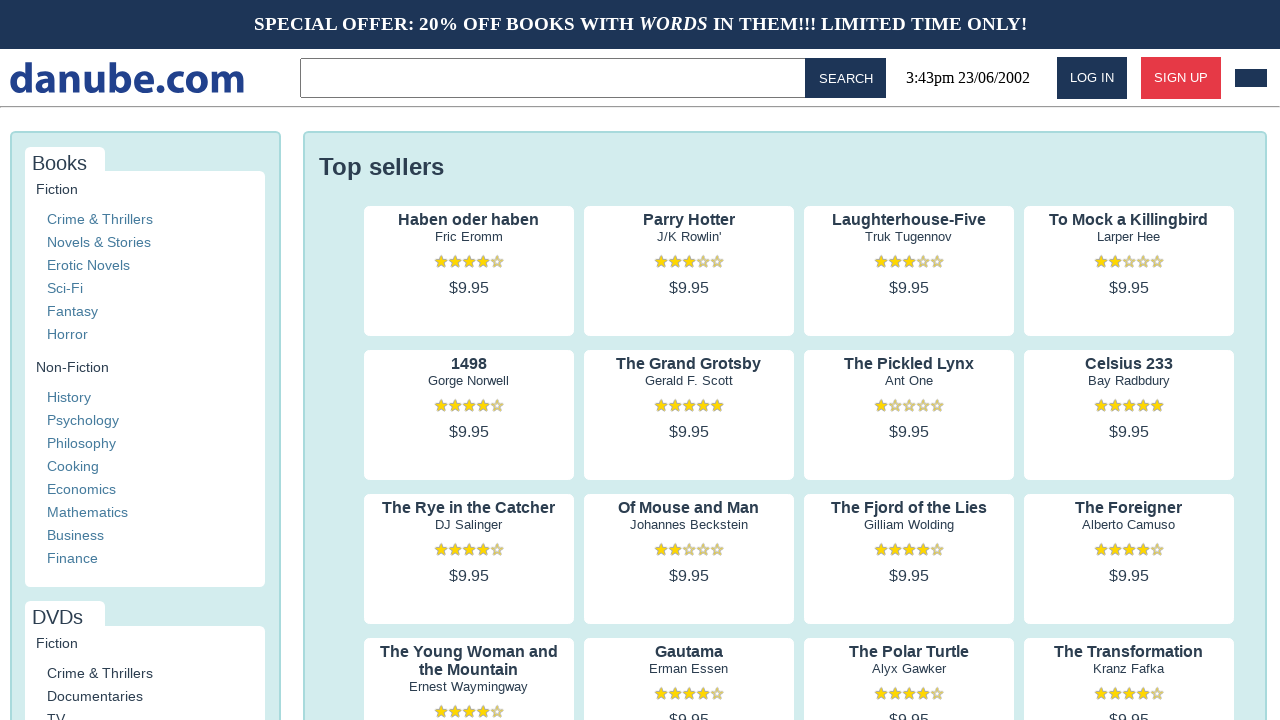

Clicked on 'Haben oder haben' book to view details at (469, 220) on internal:text="Haben oder haben"i
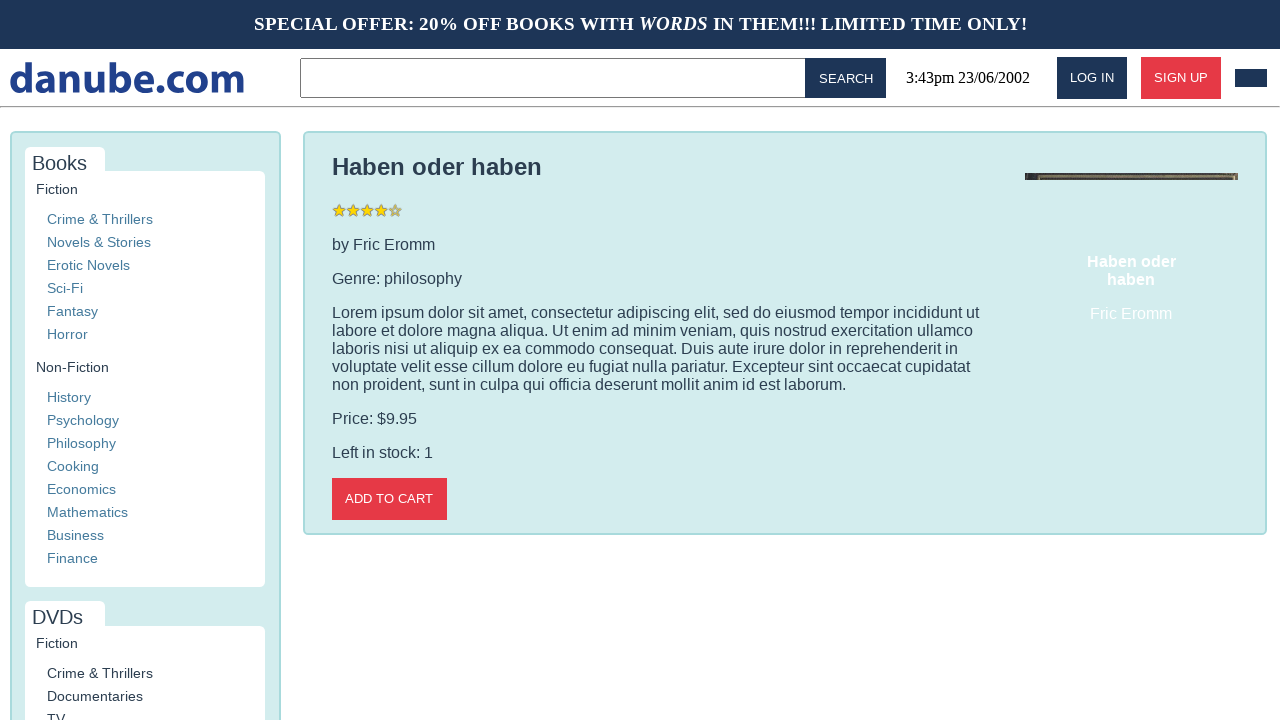

Clicked 'Add to cart' button at (389, 499) on internal:role=button[name="Add to cart"i]
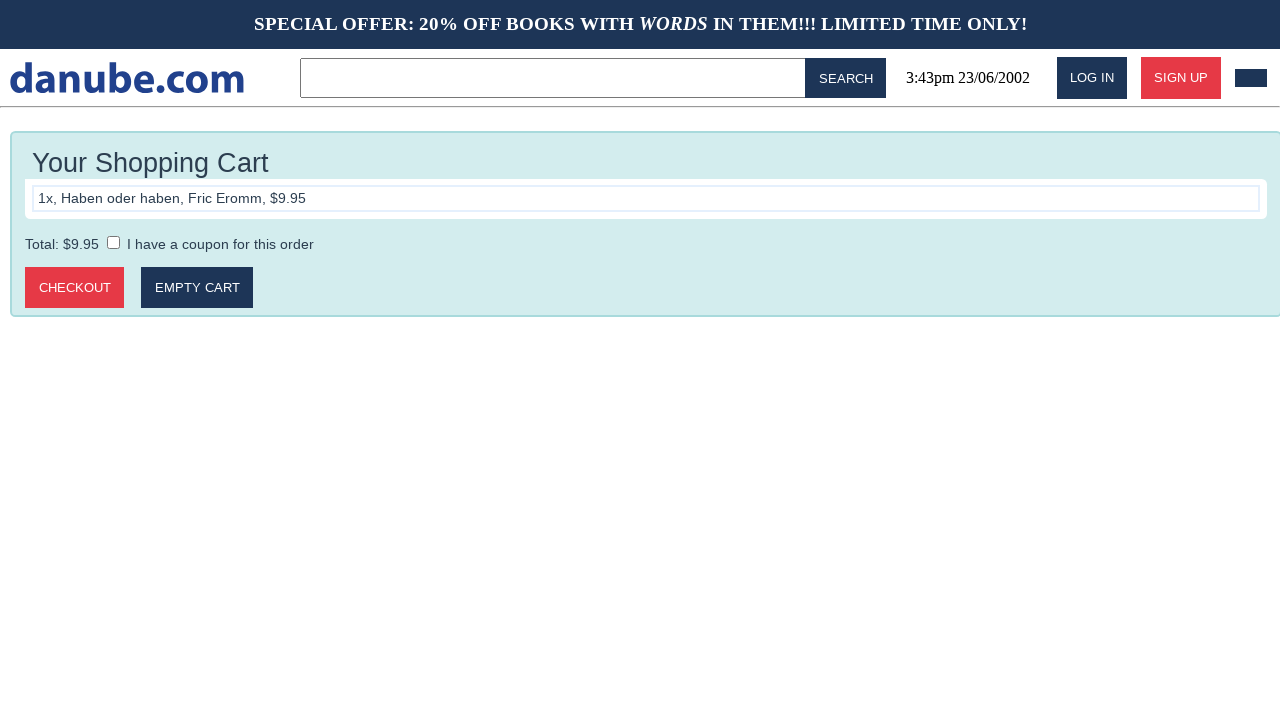

Clicked 'Checkout' button to proceed to checkout at (75, 288) on internal:role=button[name="Checkout"i]
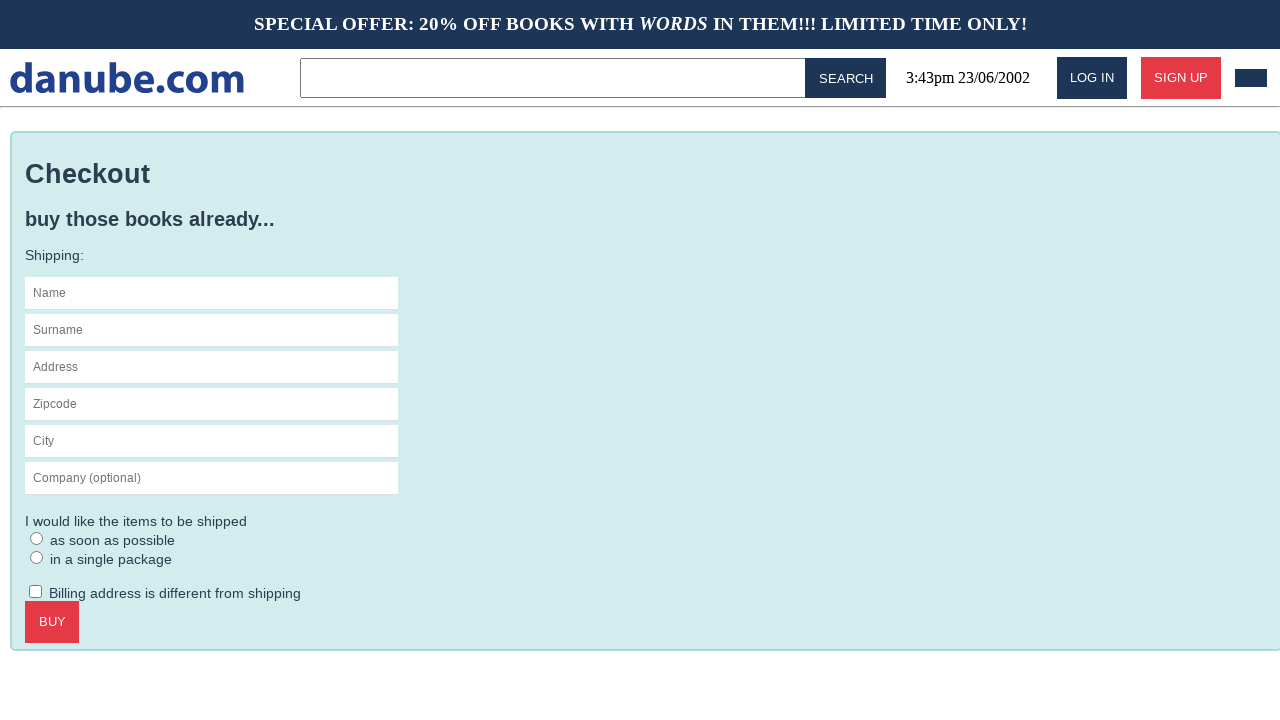

Filled in name field with 'Max' on #s-name
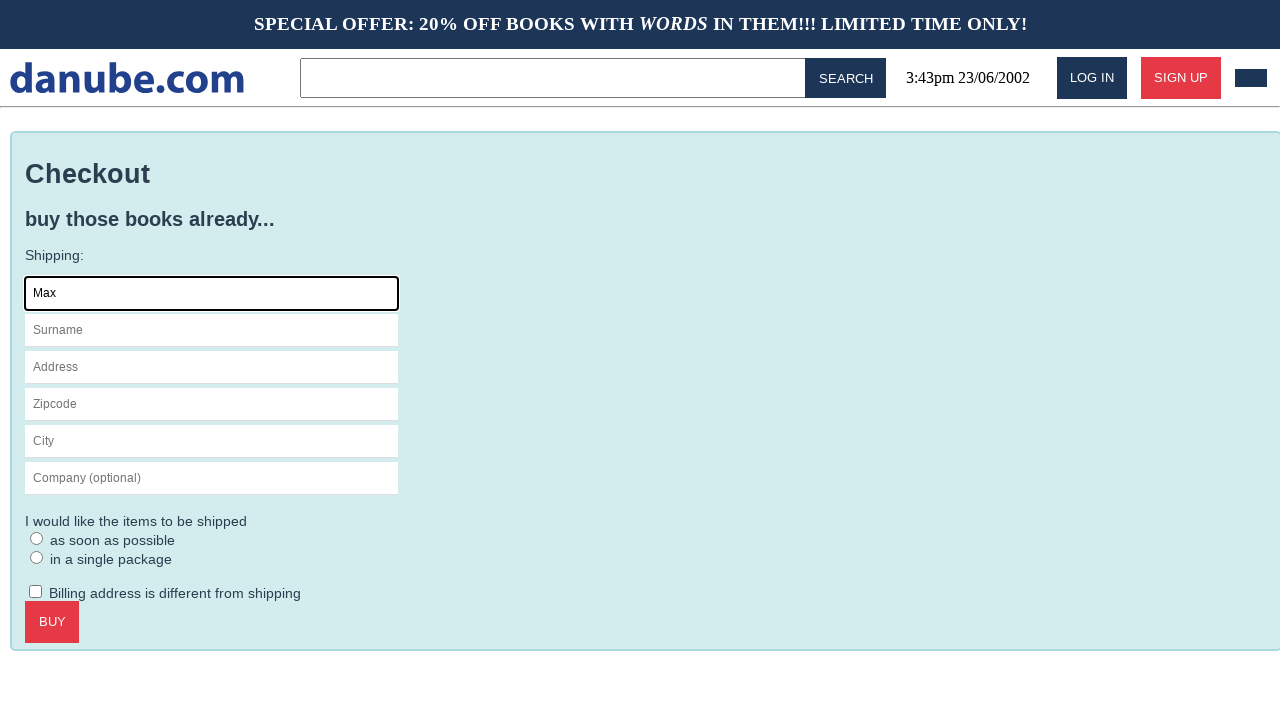

Filled in surname field with 'Mustermann' on internal:attr=[placeholder="Surname"i]
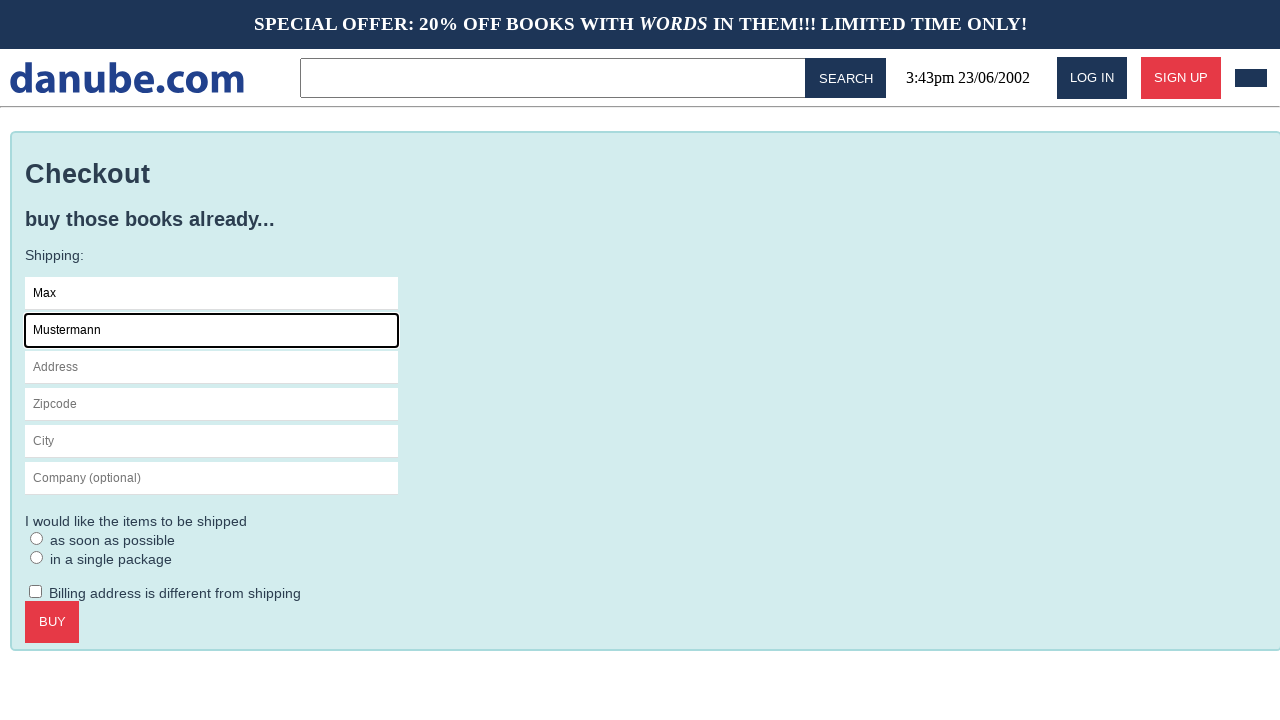

Filled in address field with 'Charlottenstr. 57' on internal:attr=[placeholder="Address"i]
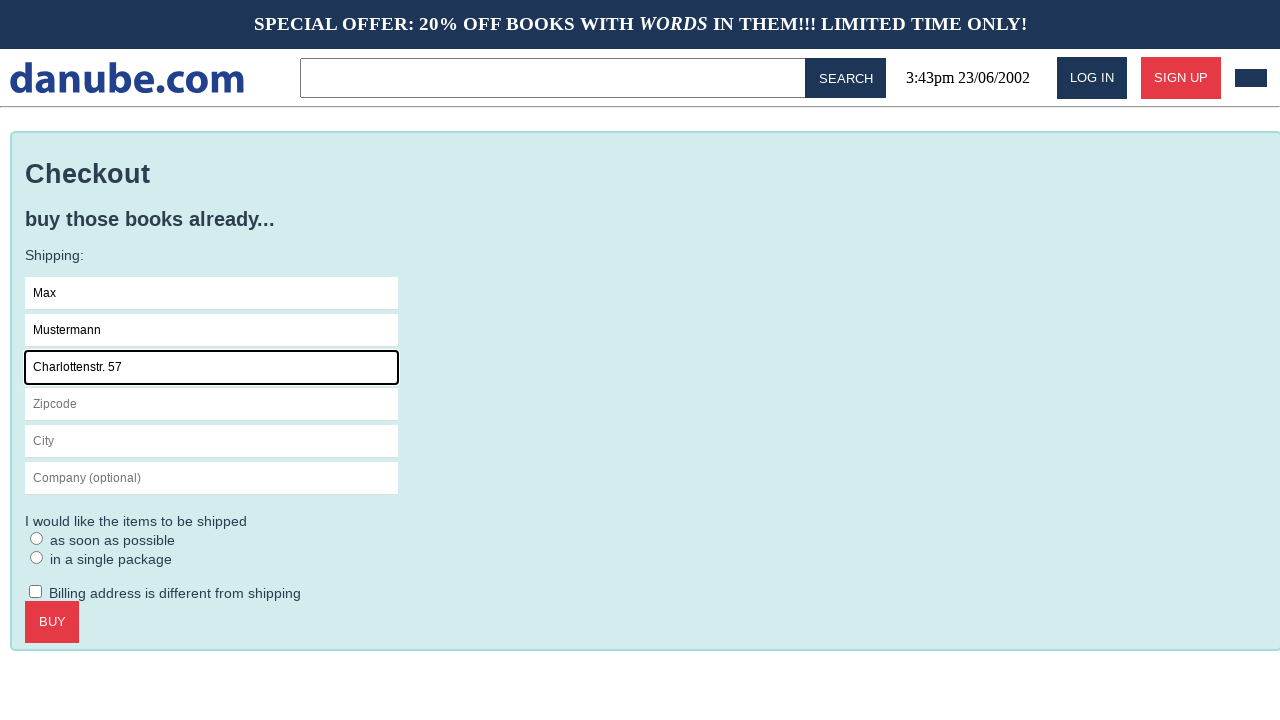

Filled in zipcode field with '10117' on internal:attr=[placeholder="Zipcode"i]
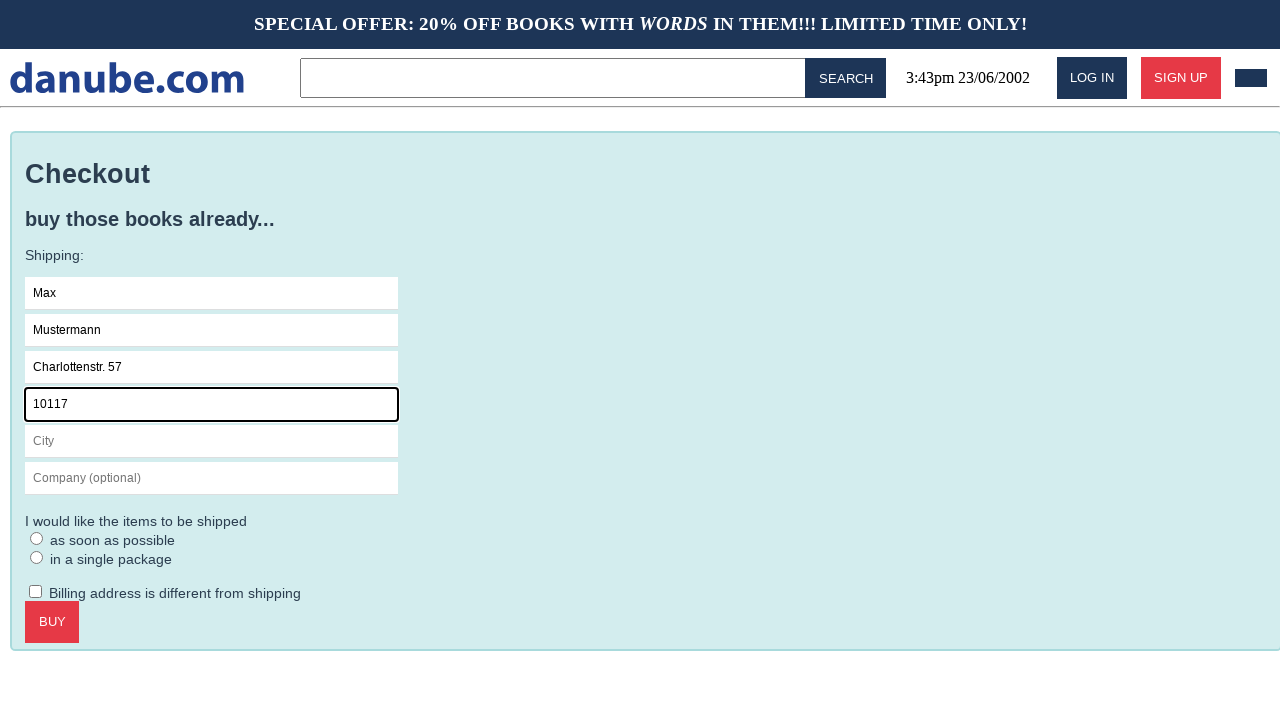

Filled in city field with 'Berlin' on internal:attr=[placeholder="City"i]
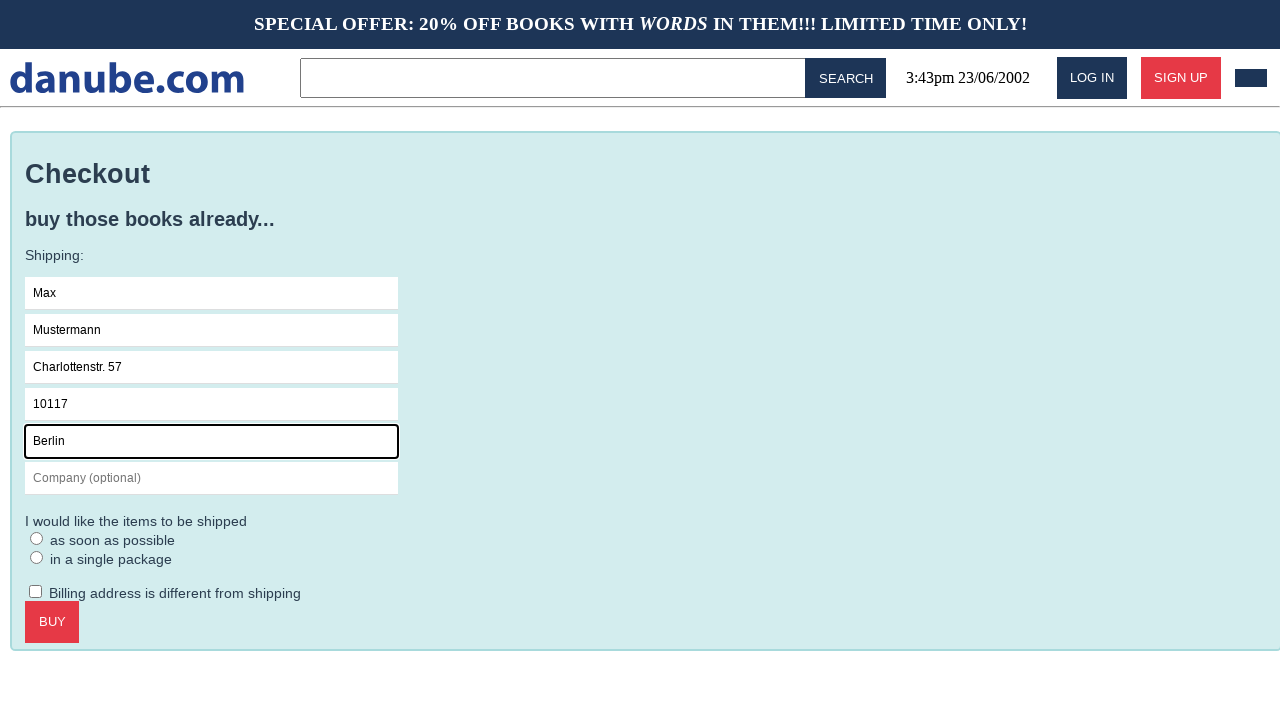

Filled in company field with 'Firma GmbH' on internal:attr=[placeholder="Company (optional)"i]
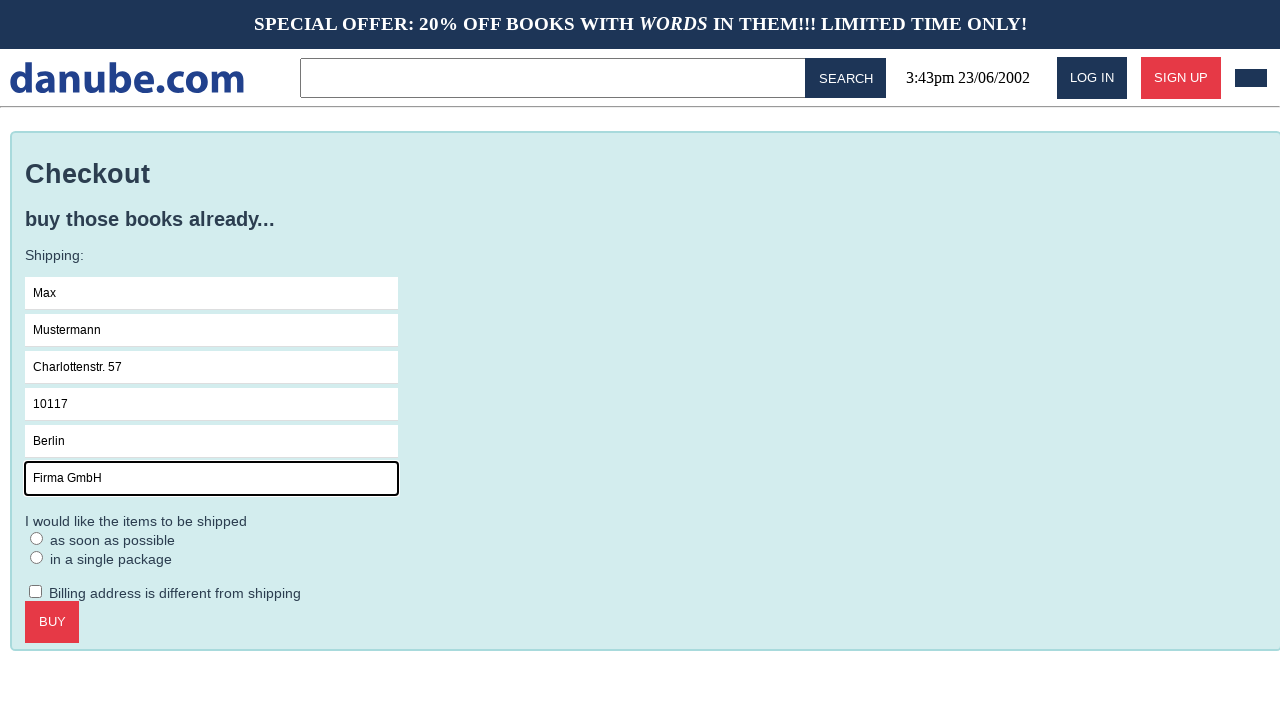

Selected 'as soon as possible' delivery option at (37, 538) on internal:label="as soon as possible"i
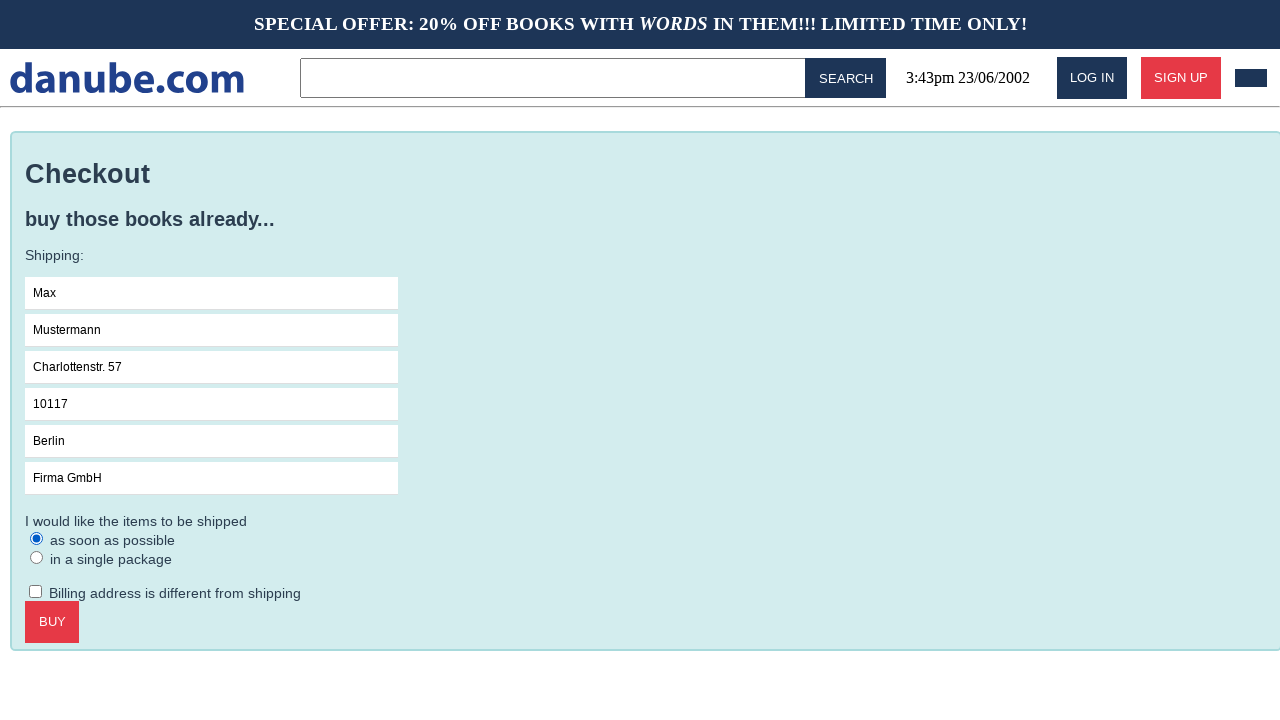

Clicked 'Buy' button to complete purchase at (52, 622) on internal:role=button[name="Buy"i]
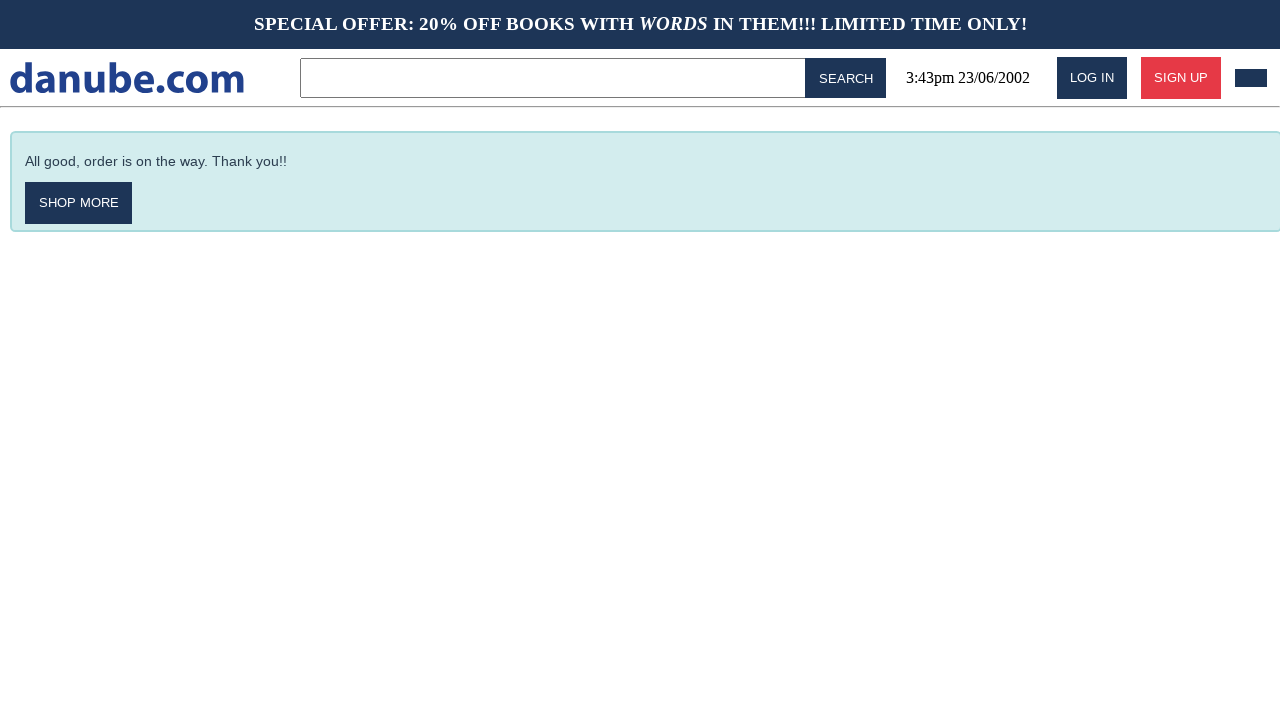

Order confirmation message appeared - checkout flow completed successfully
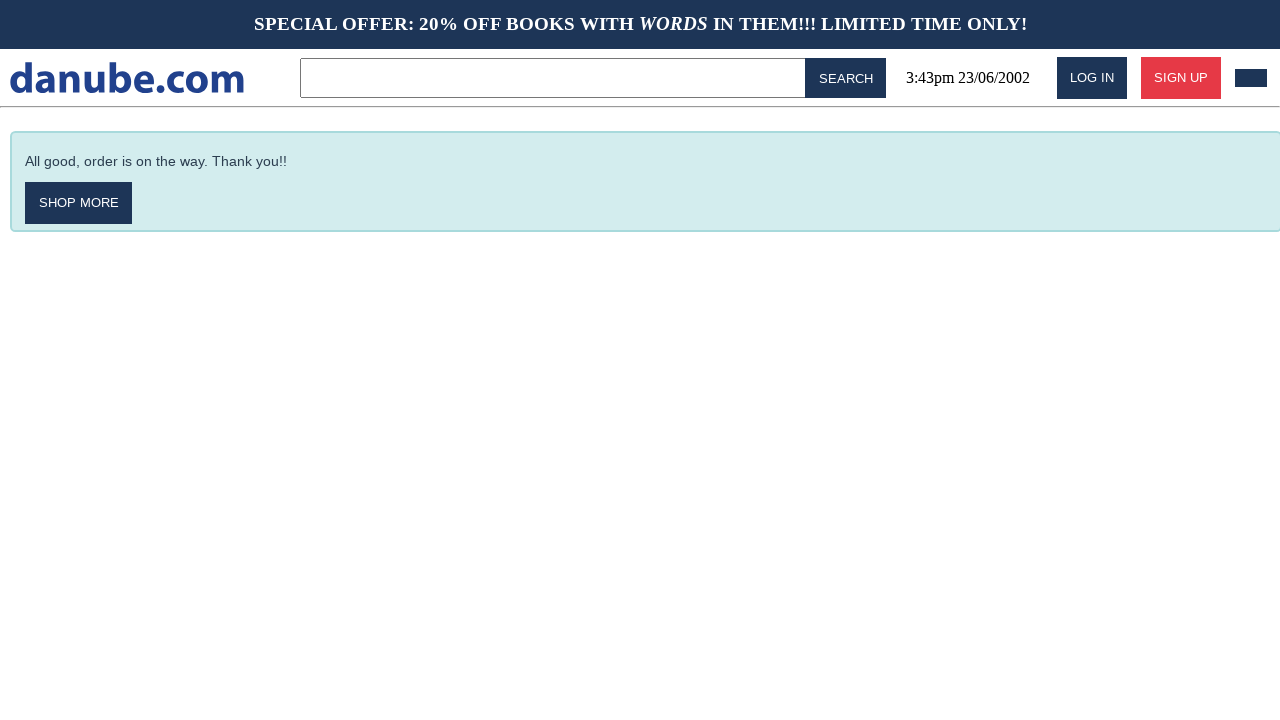

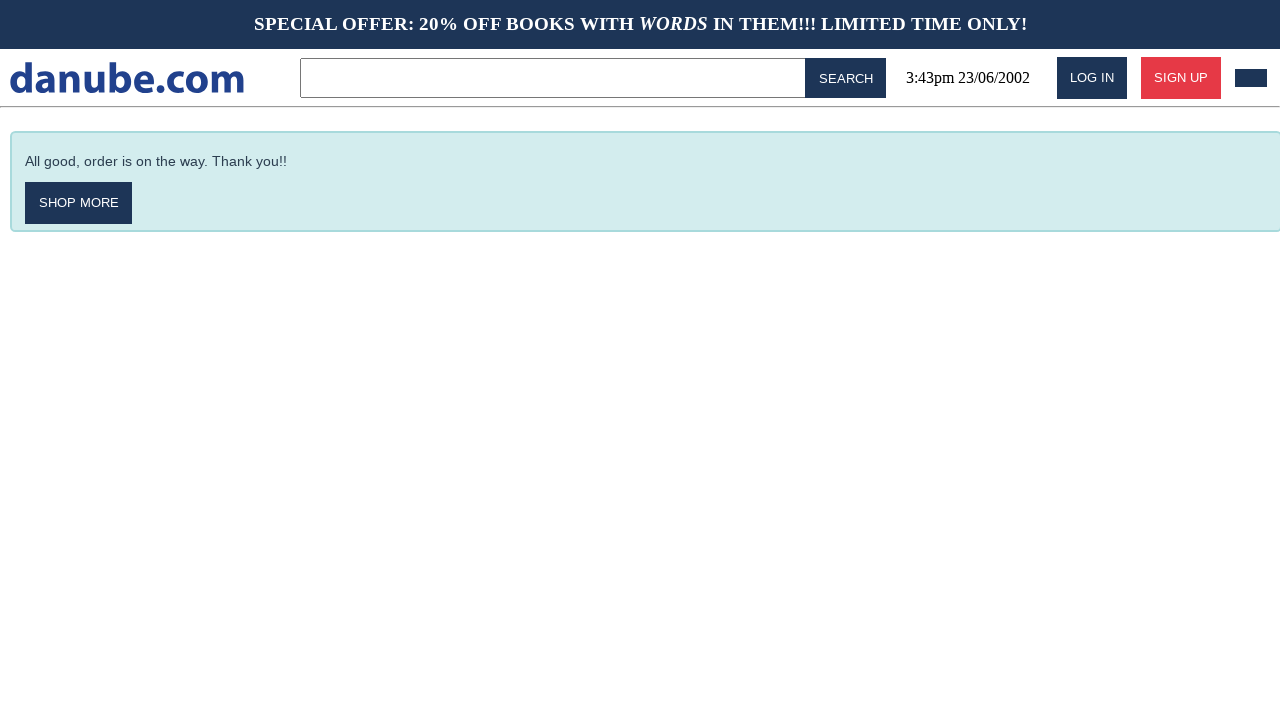